Opens ICICI Bank homepage, maximizes the window, gets all links on the page, and clicks on the second link (index 1)

Starting URL: https://www.icicibank.com

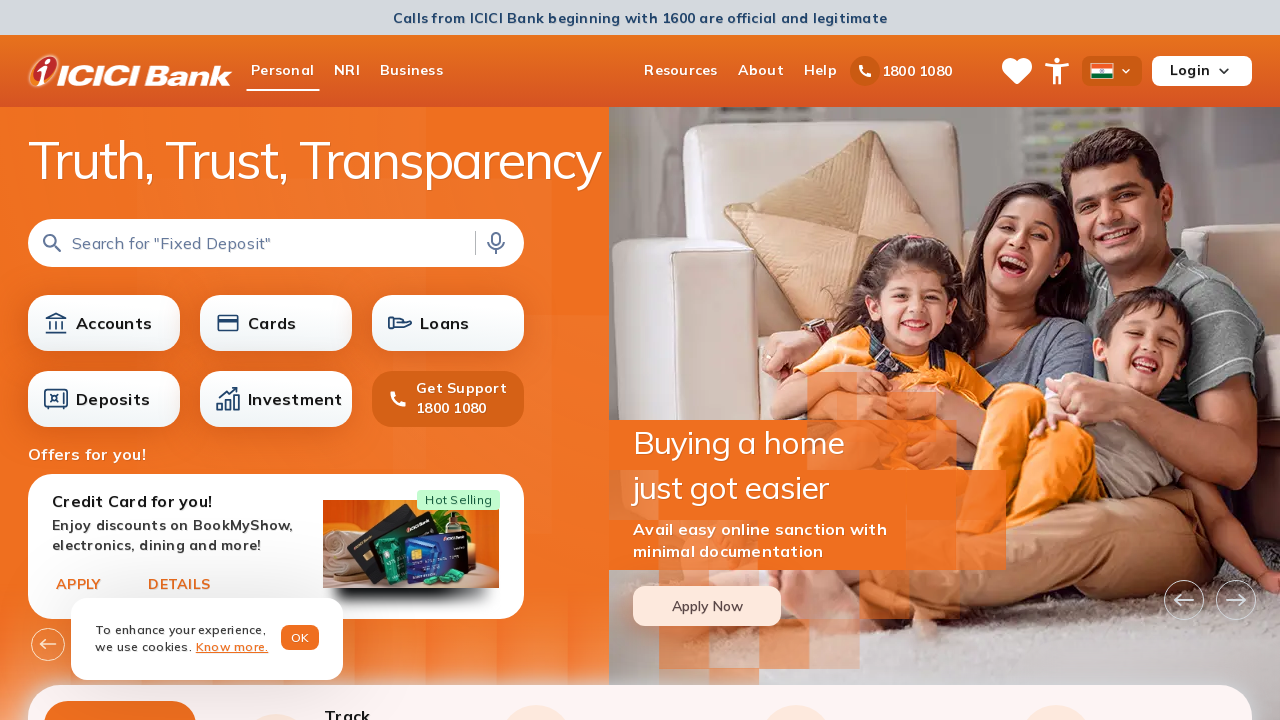

Navigated to ICICI Bank homepage
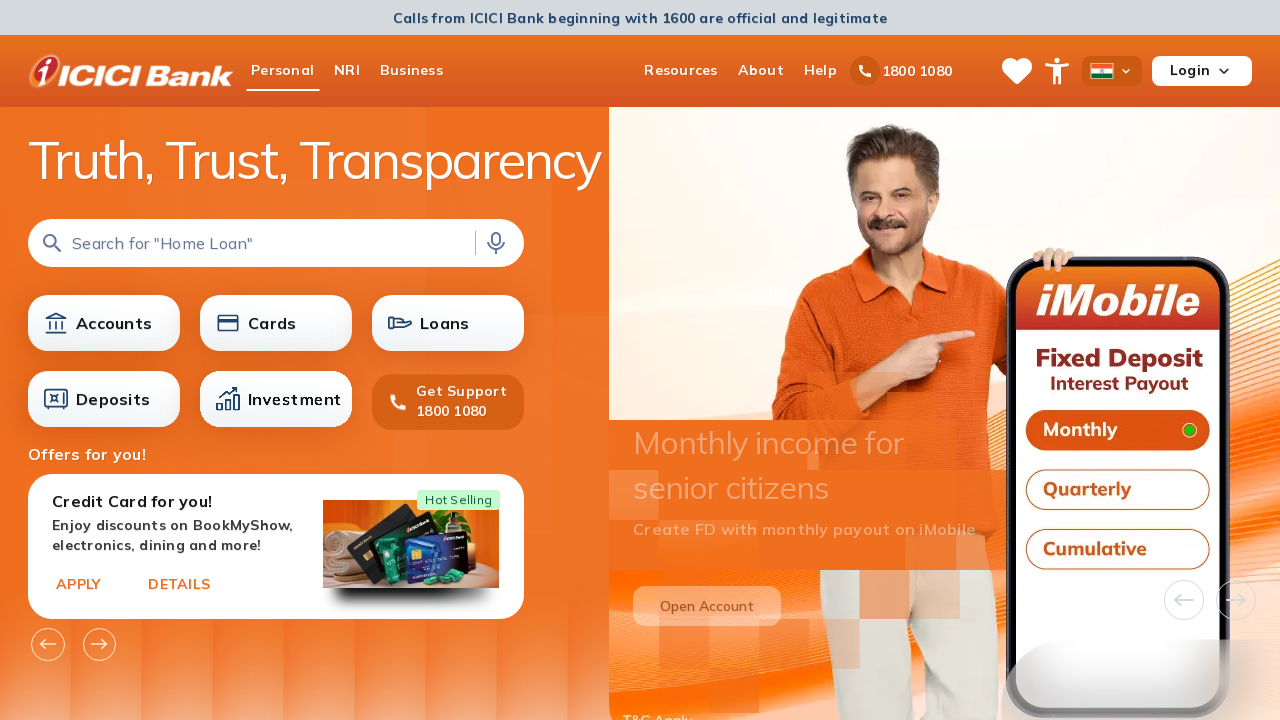

Maximized browser window to 1920x1080
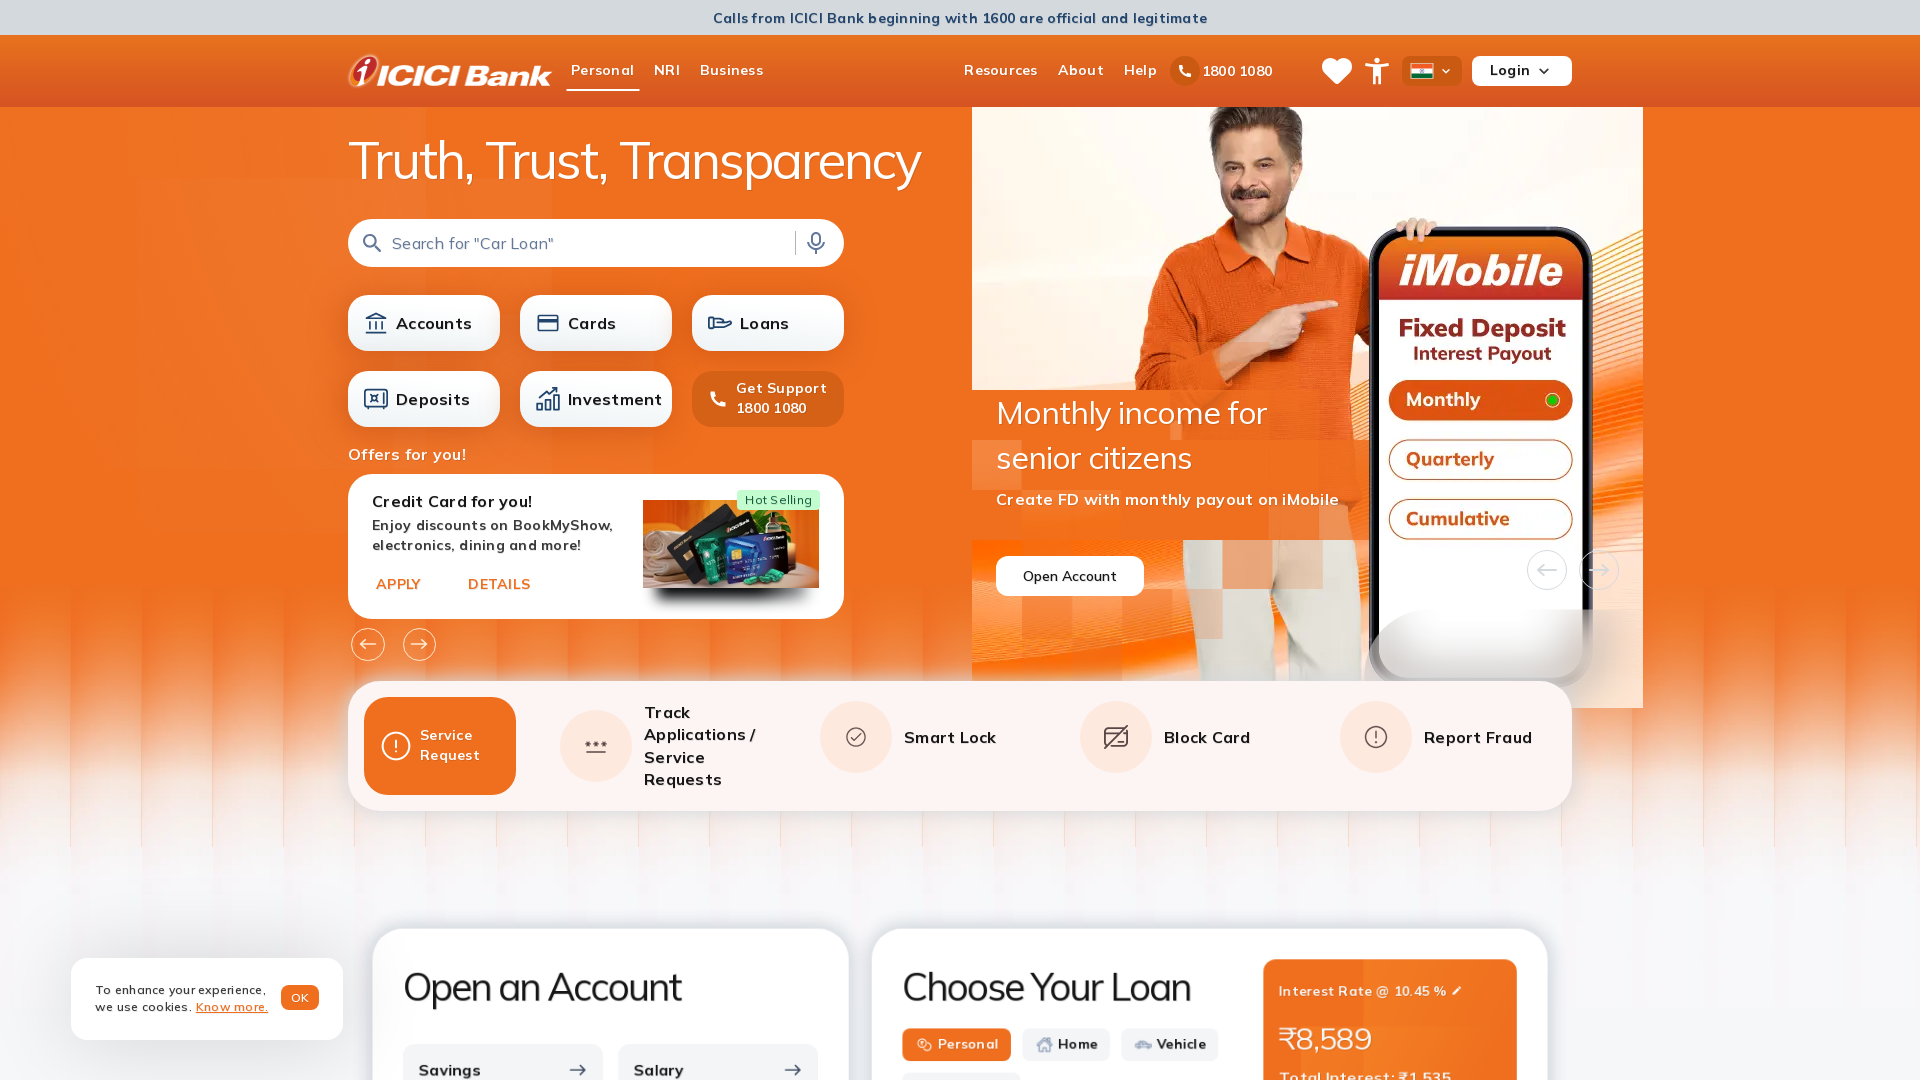

Retrieved all links from the page - found 422 links
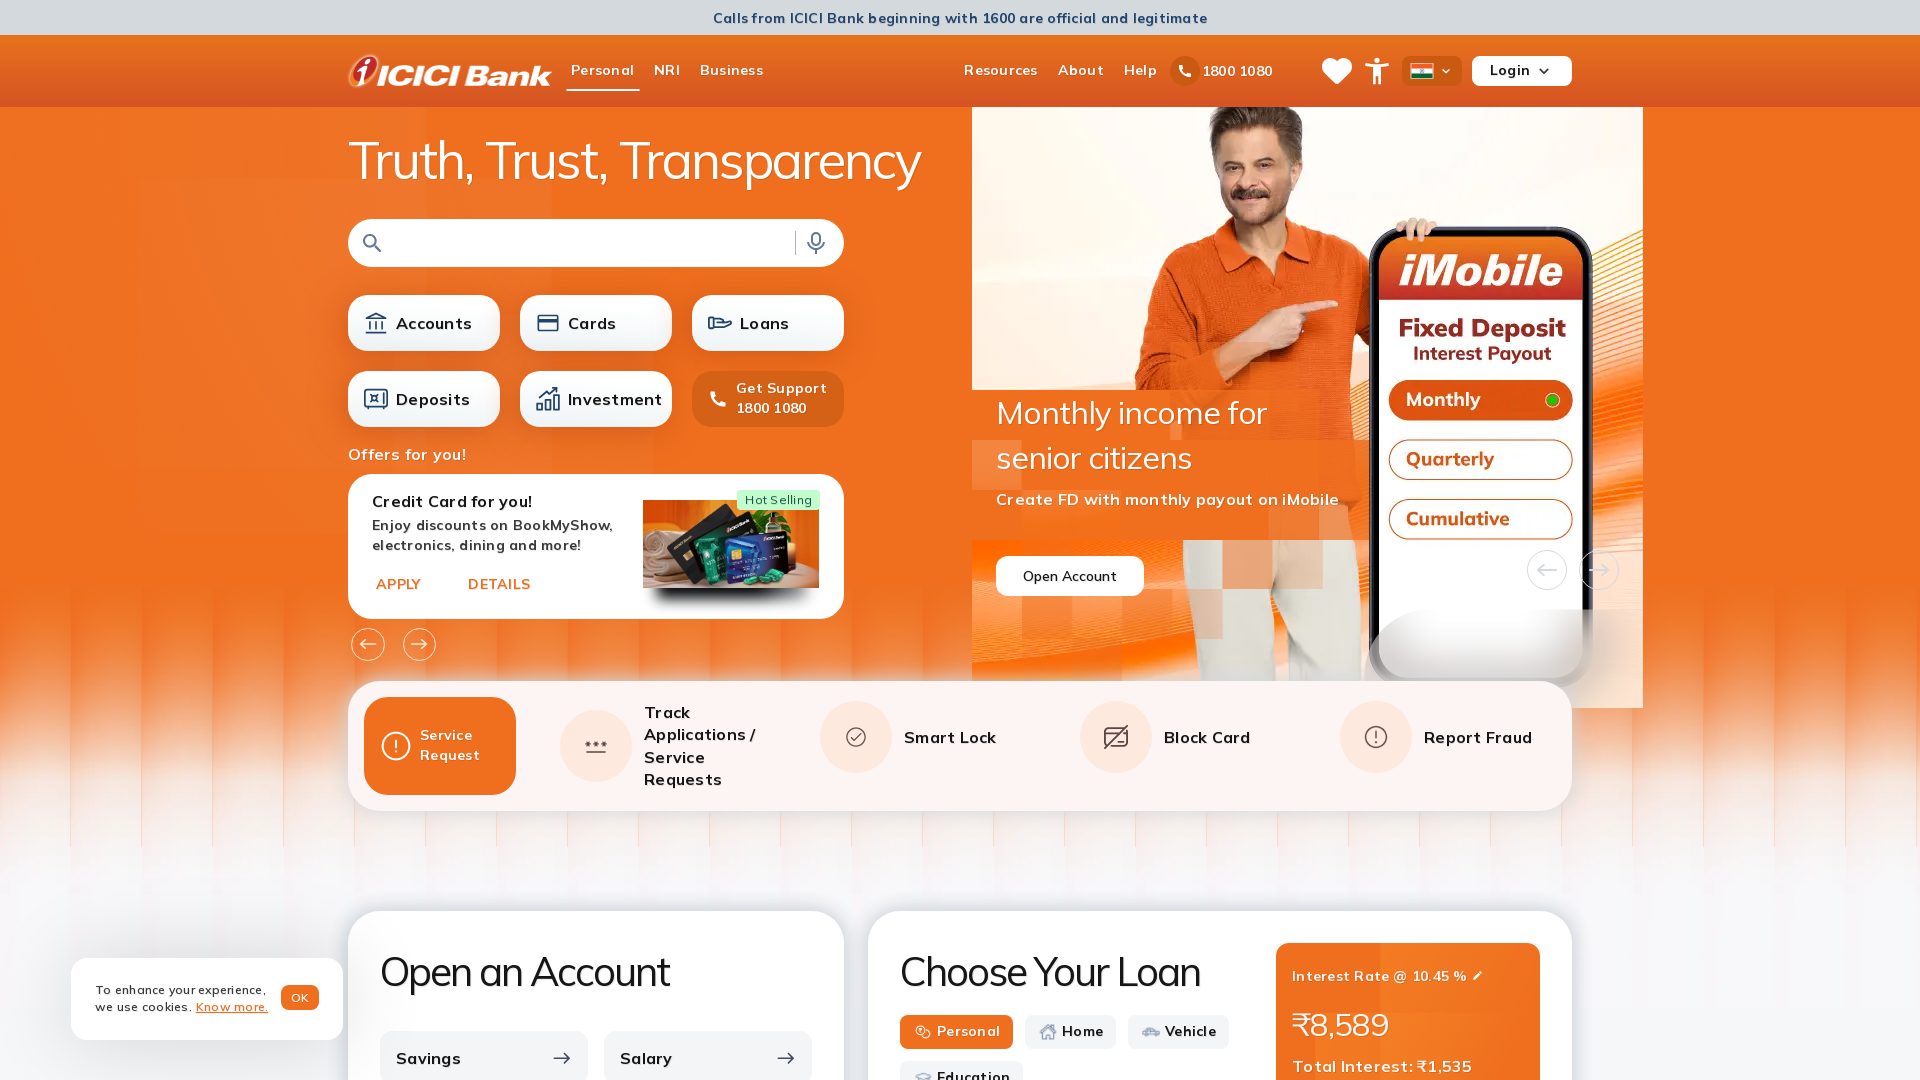

Clicked on the second link (index 1) at (602, 71) on xpath=//a >> nth=1
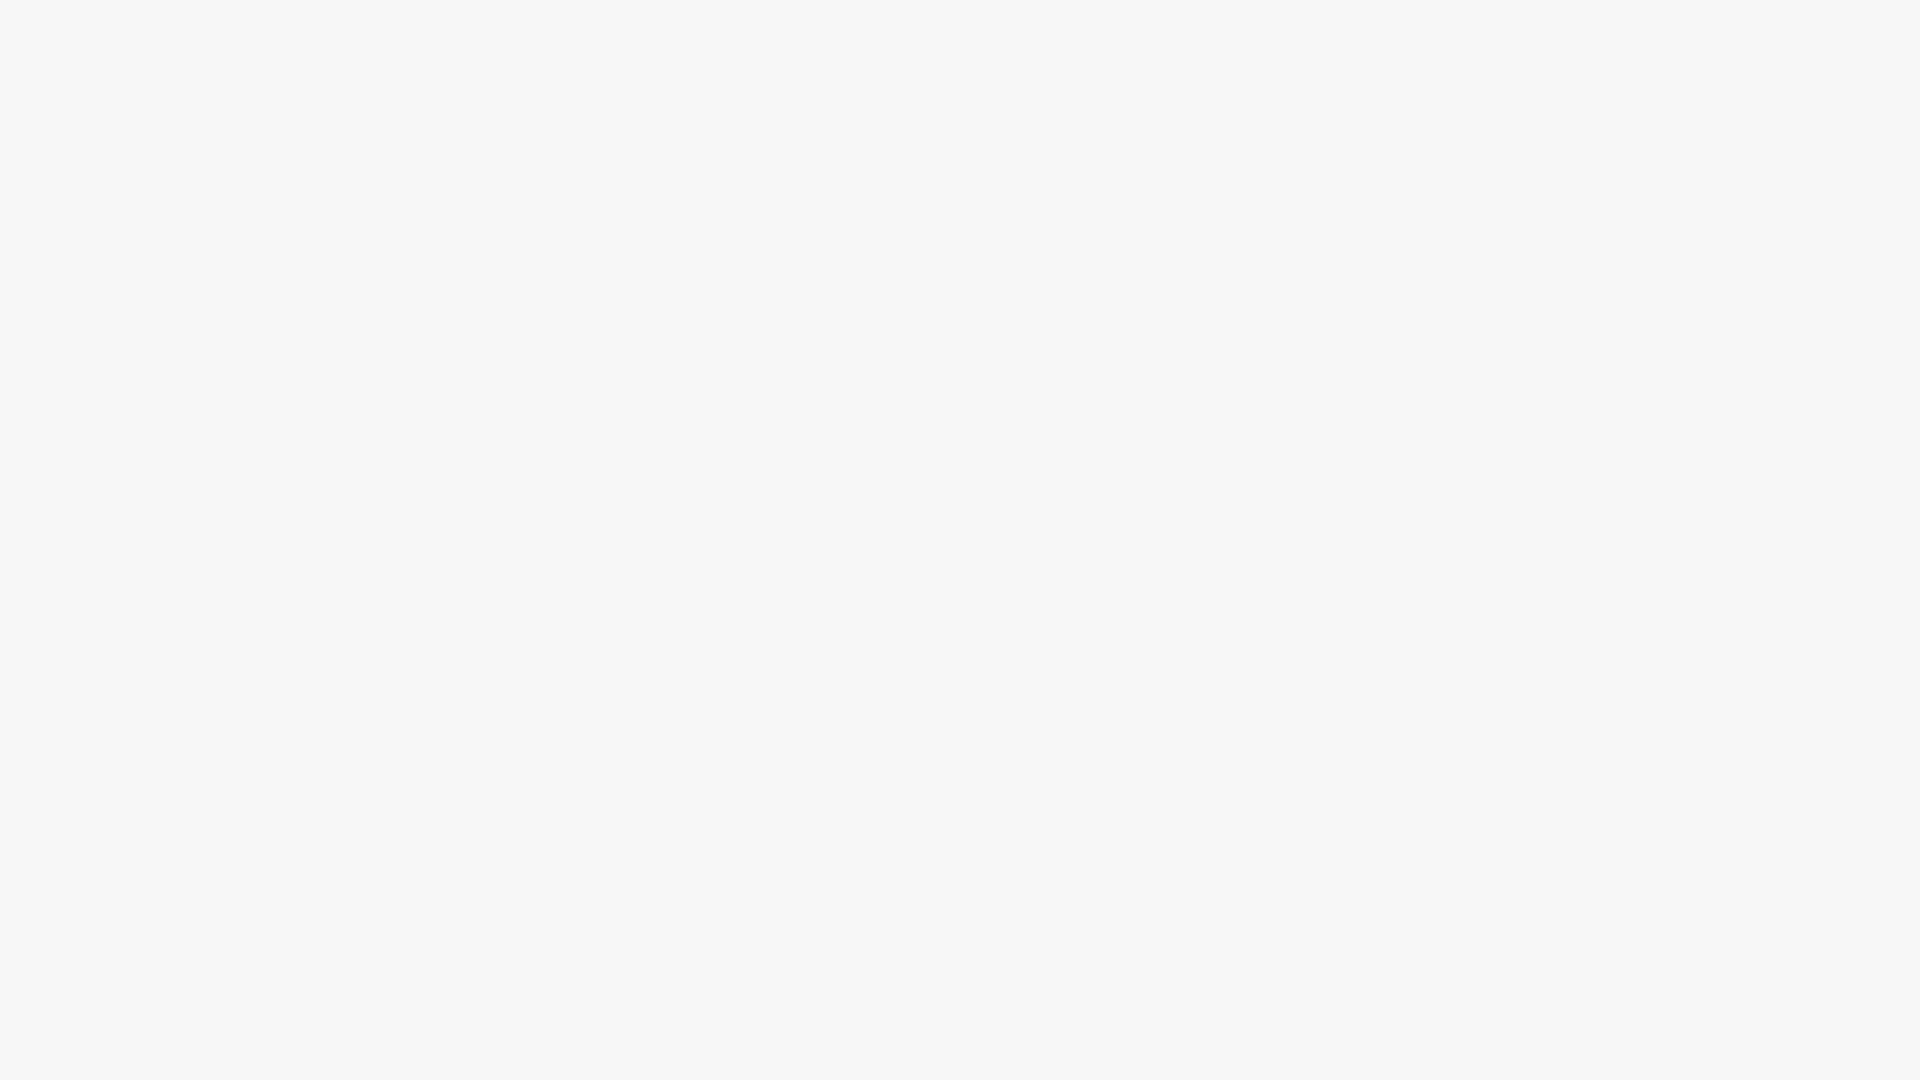

Page load completed after clicking the link
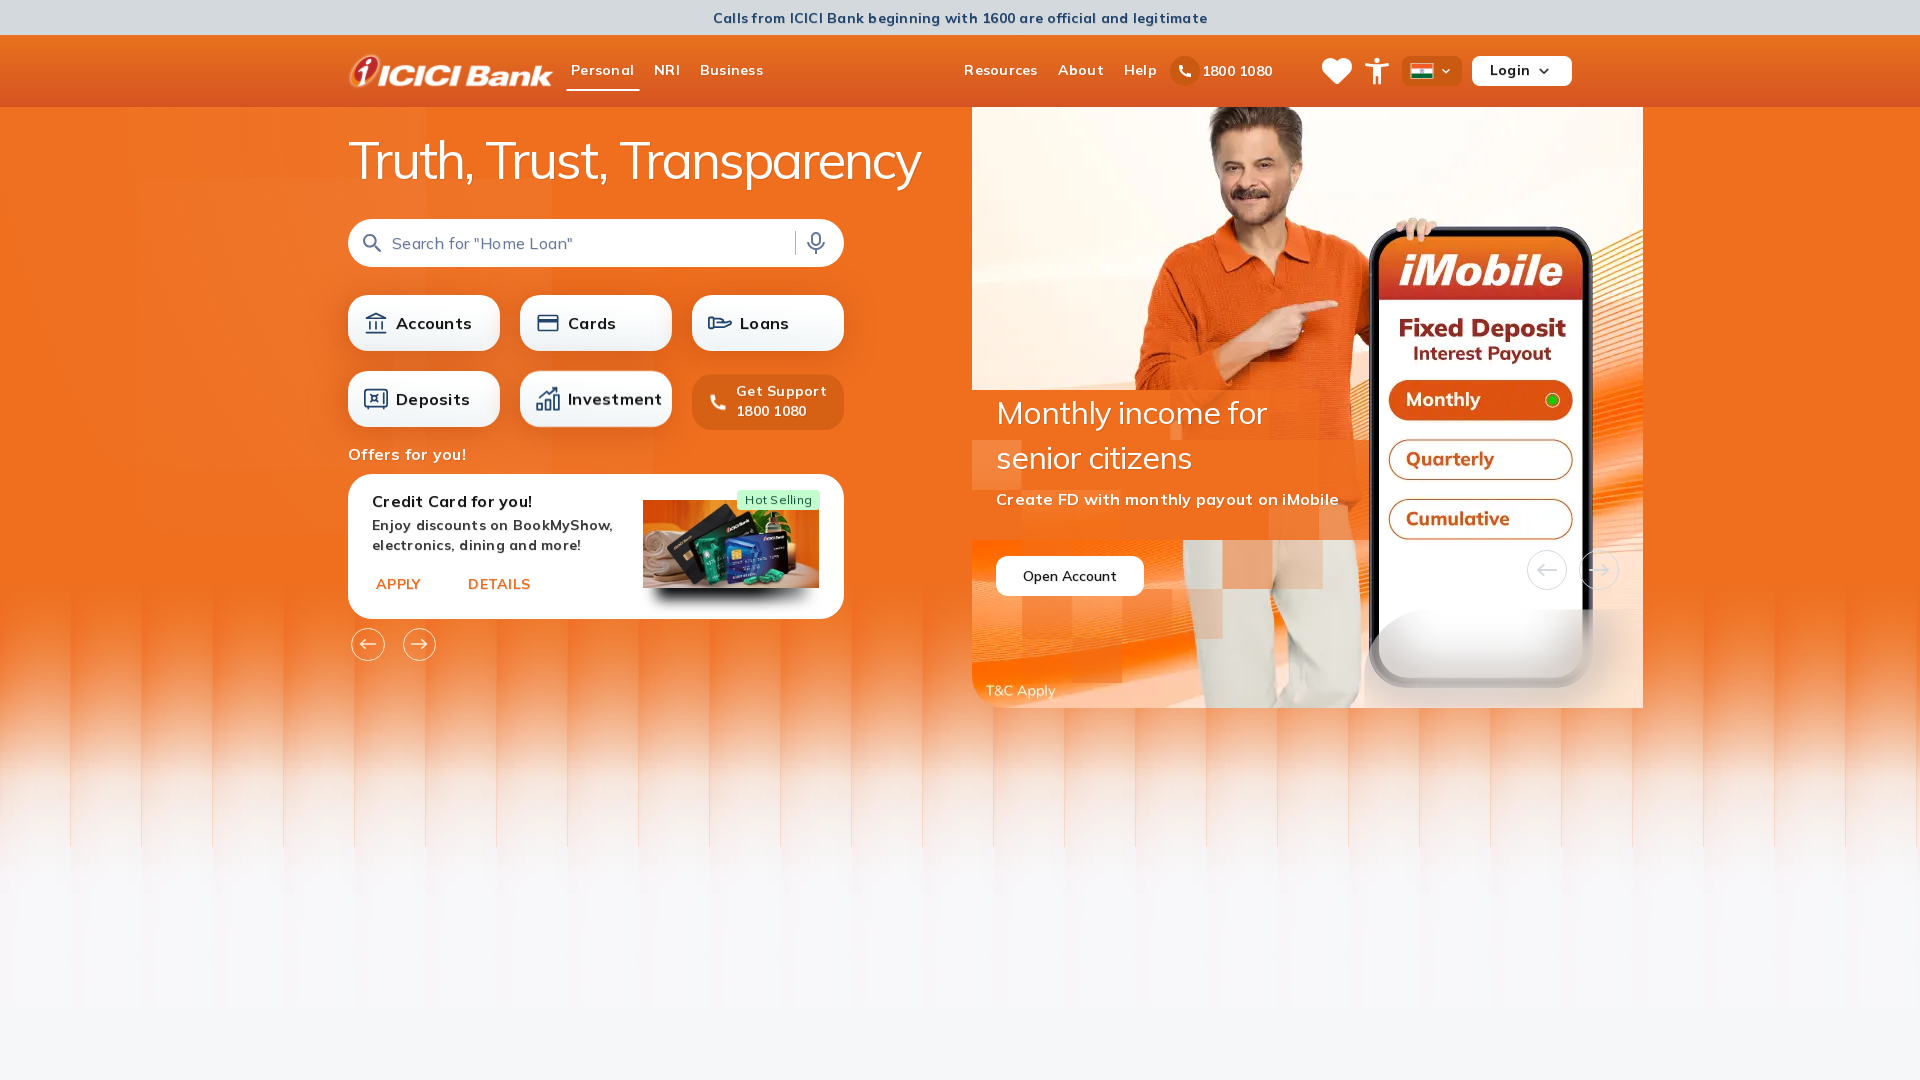

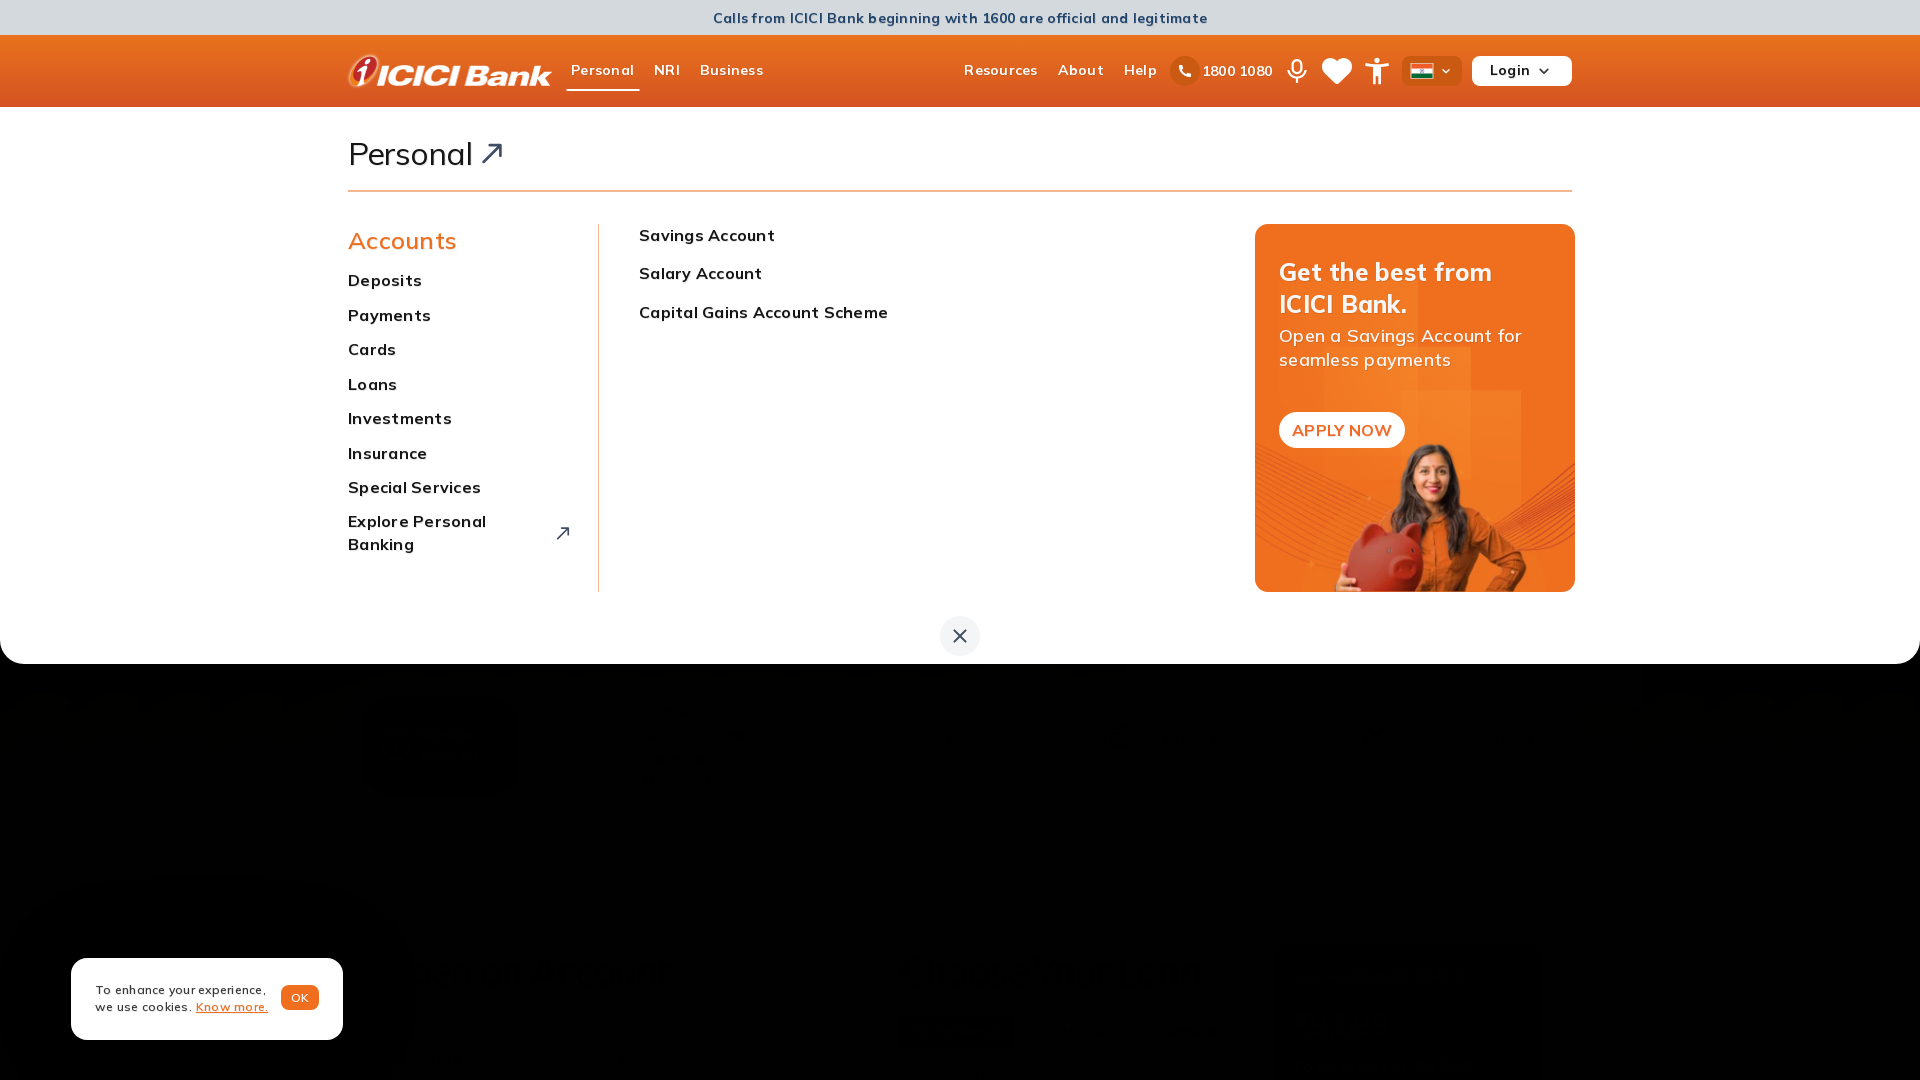